Tests static dropdown selection functionality by selecting options using different methods: by index, by visible text, and by value

Starting URL: https://omayo.blogspot.com/

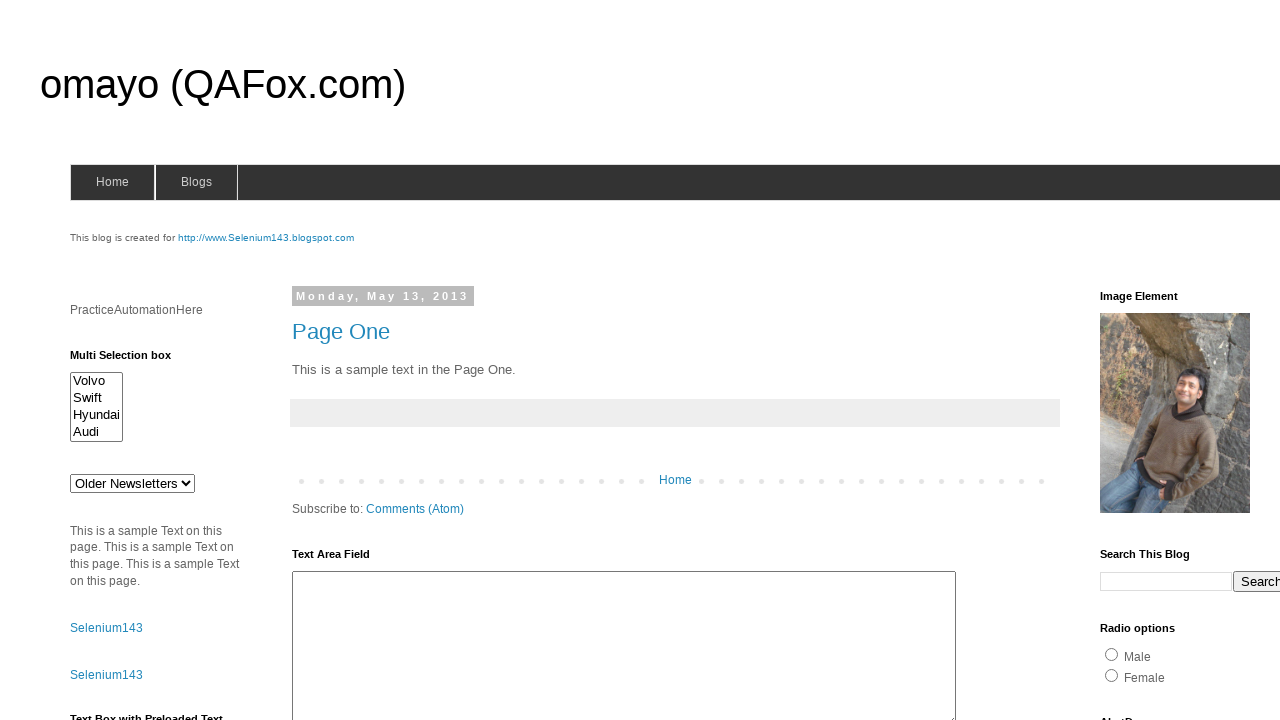

Selected dropdown option by index 2 (third option) on //*[@id='drop1']
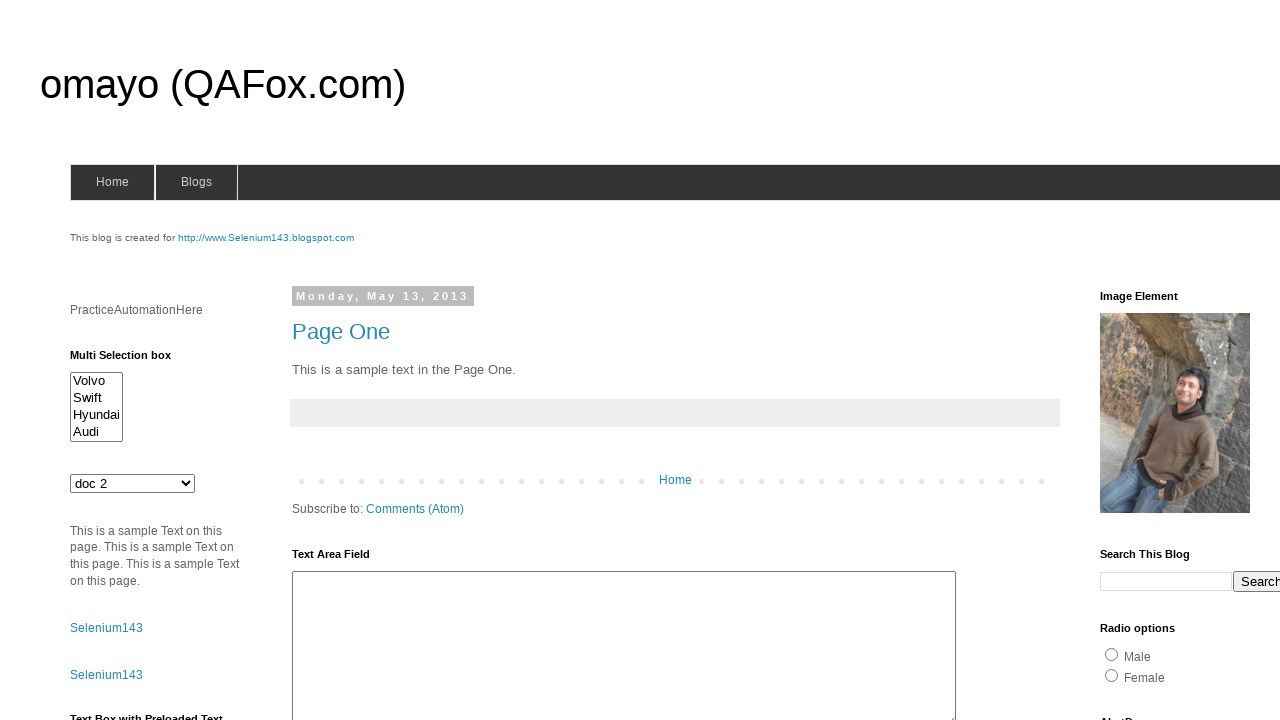

Selected dropdown option by visible text 'doc 3' on //*[@id='drop1']
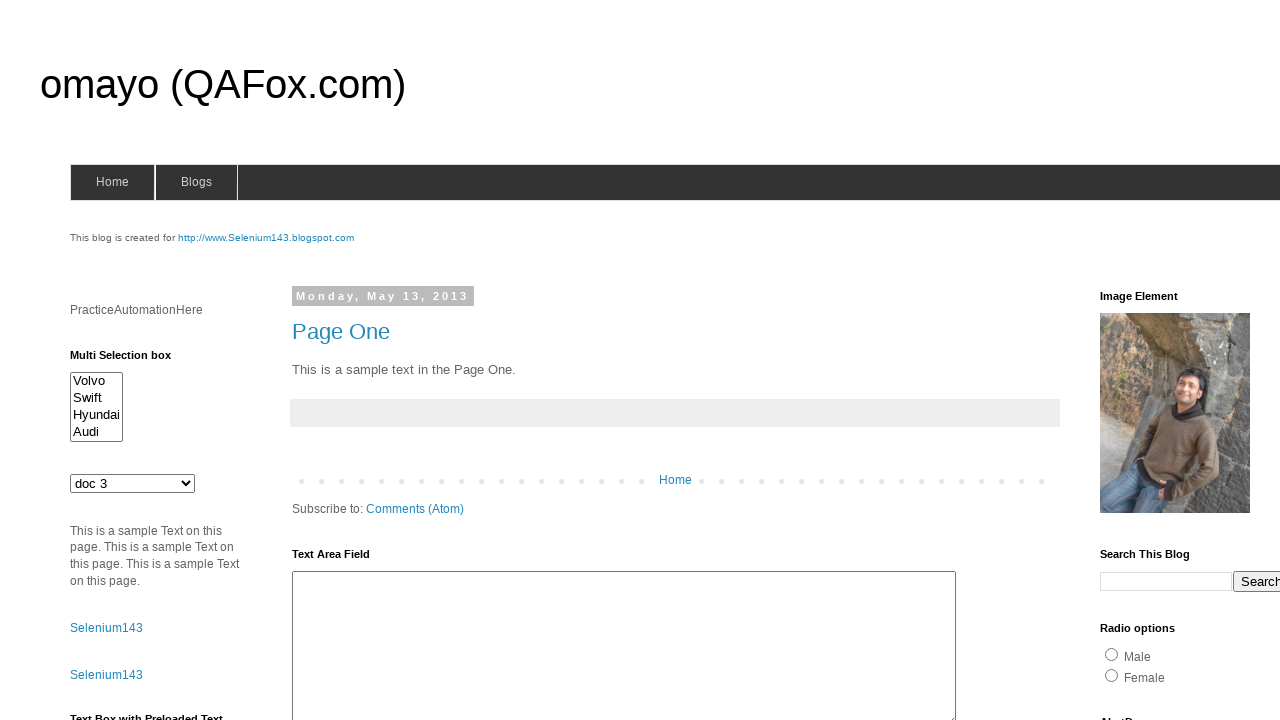

Selected dropdown option by value 'mno' on //*[@id='drop1']
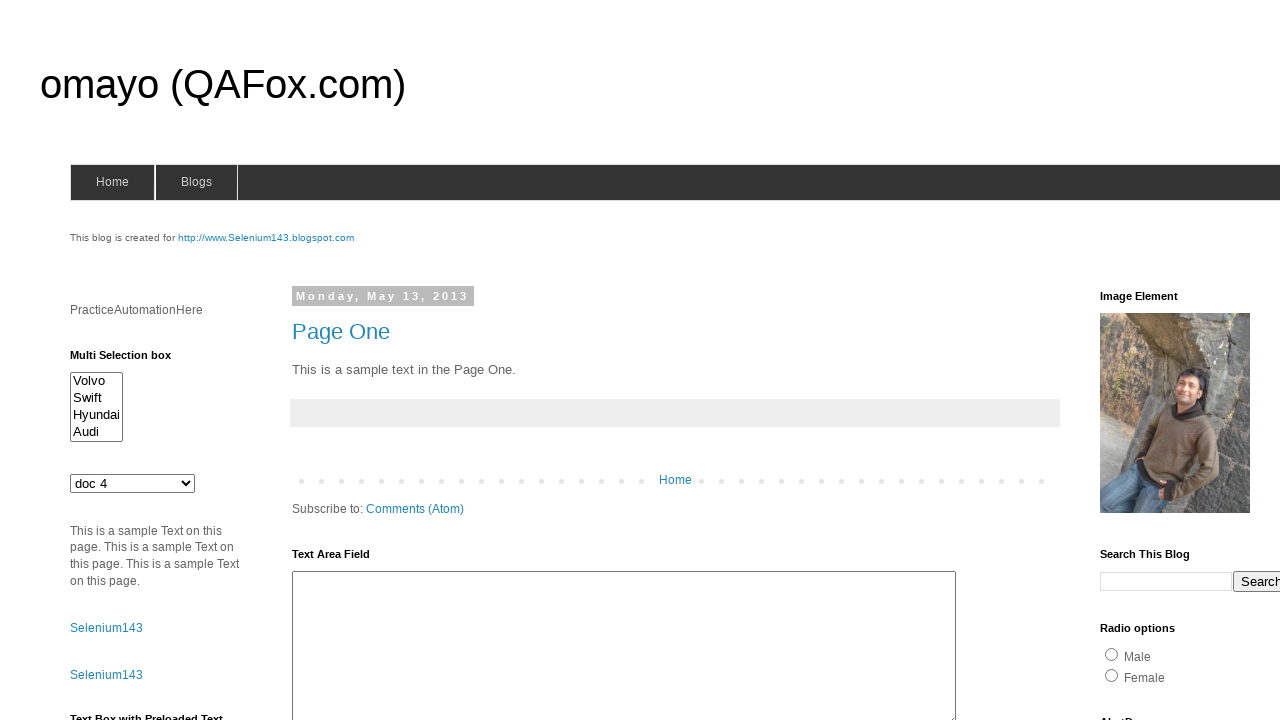

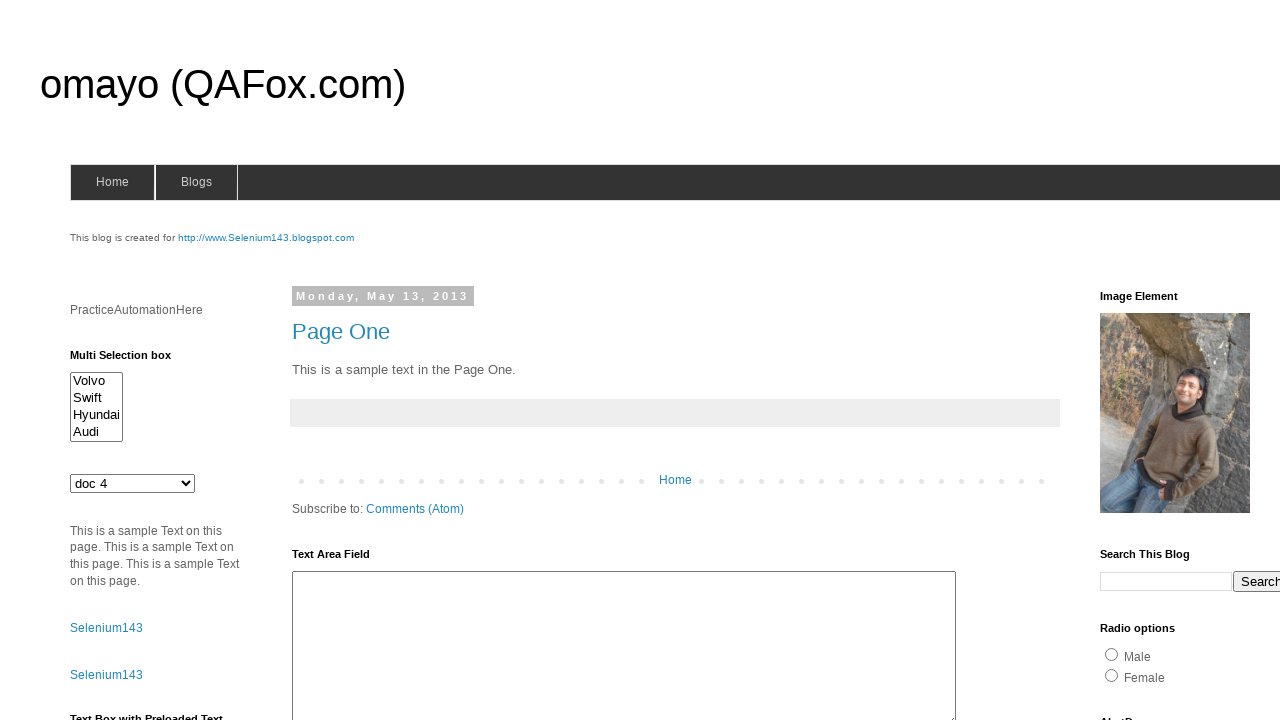